Navigates to RedBus website and verifies the page loads successfully

Starting URL: https://www.redbus.in/

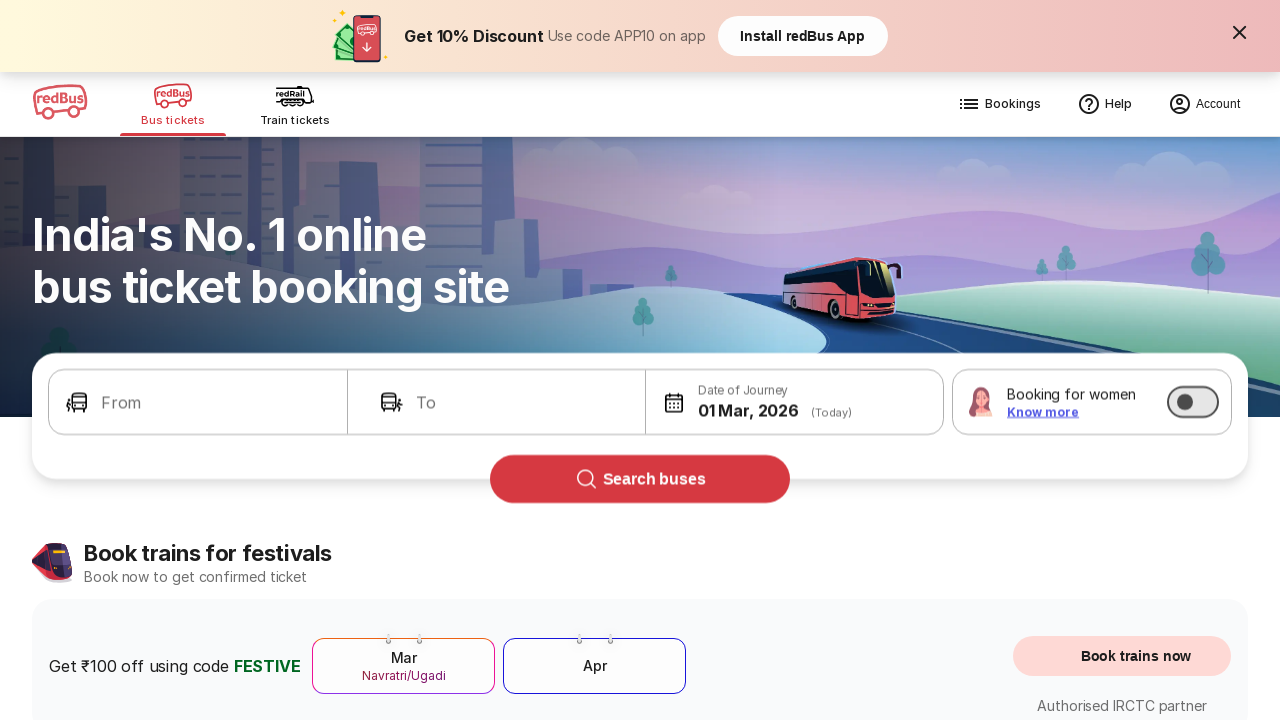

Waited for RedBus page to fully load (domcontentloaded state)
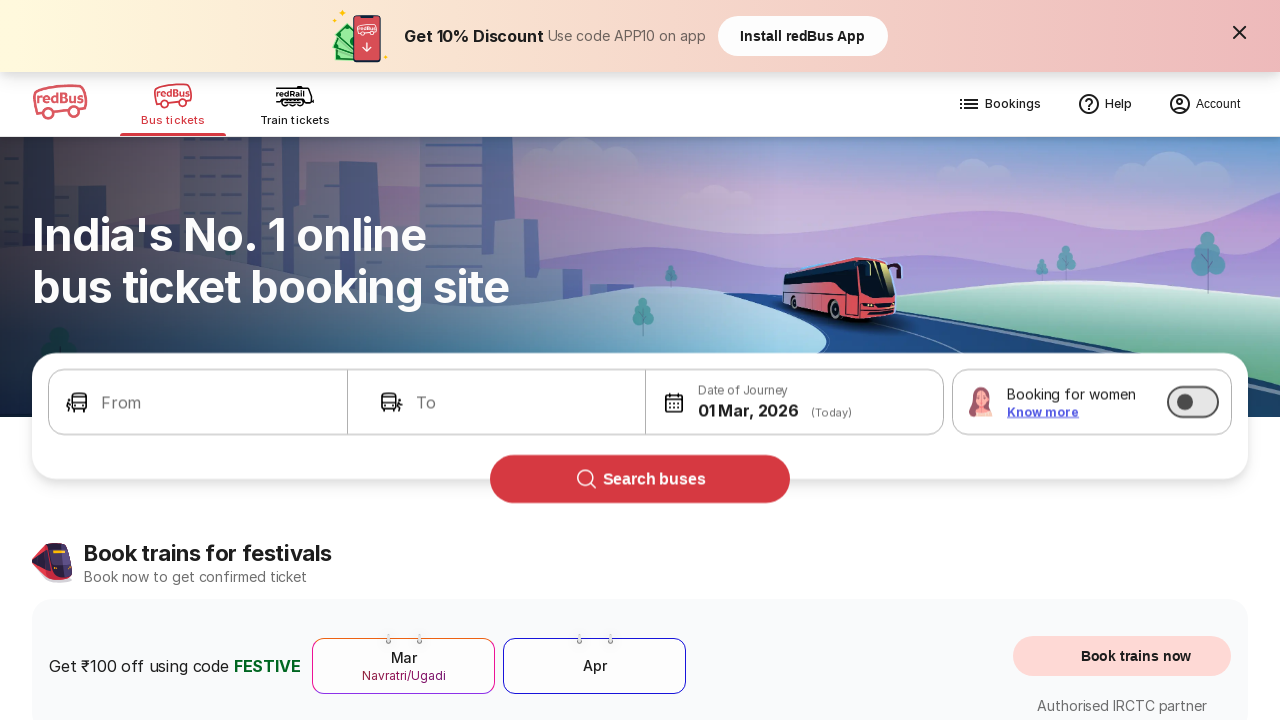

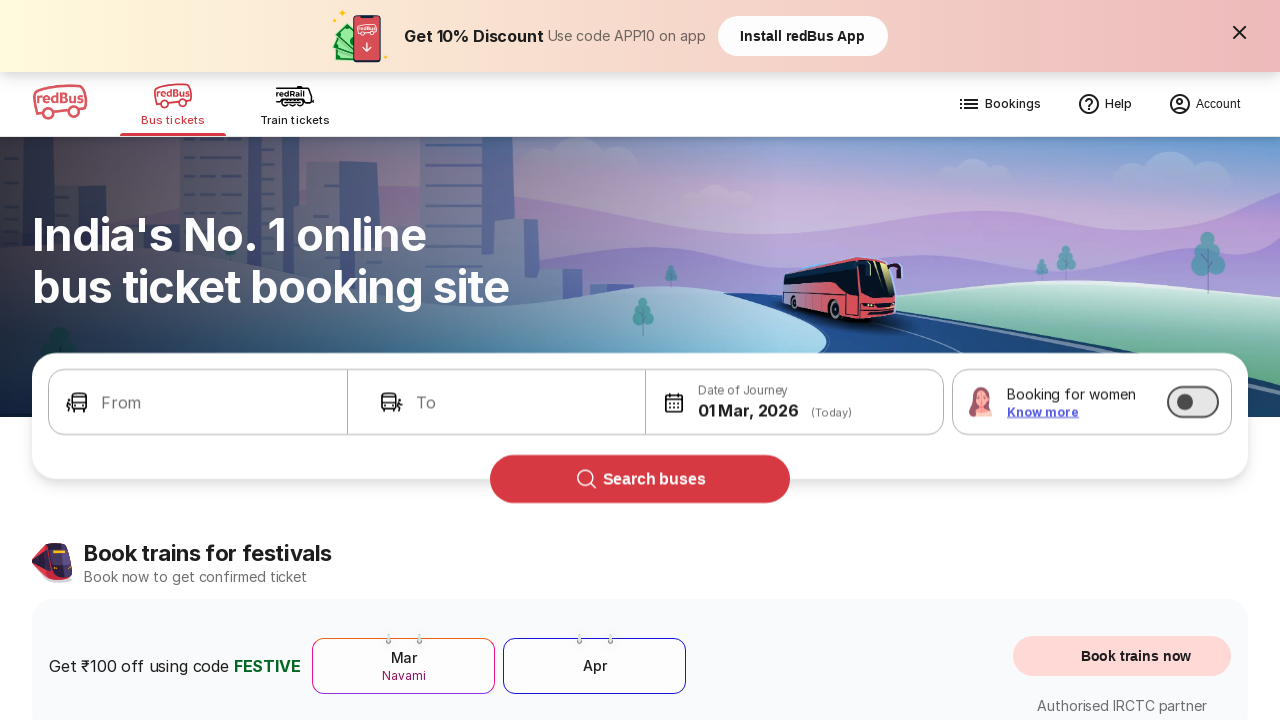